Tests the hotel logo button in the header menu by clicking it and verifying redirection to the homepage

Starting URL: https://hotel-castle-rastatt.de/

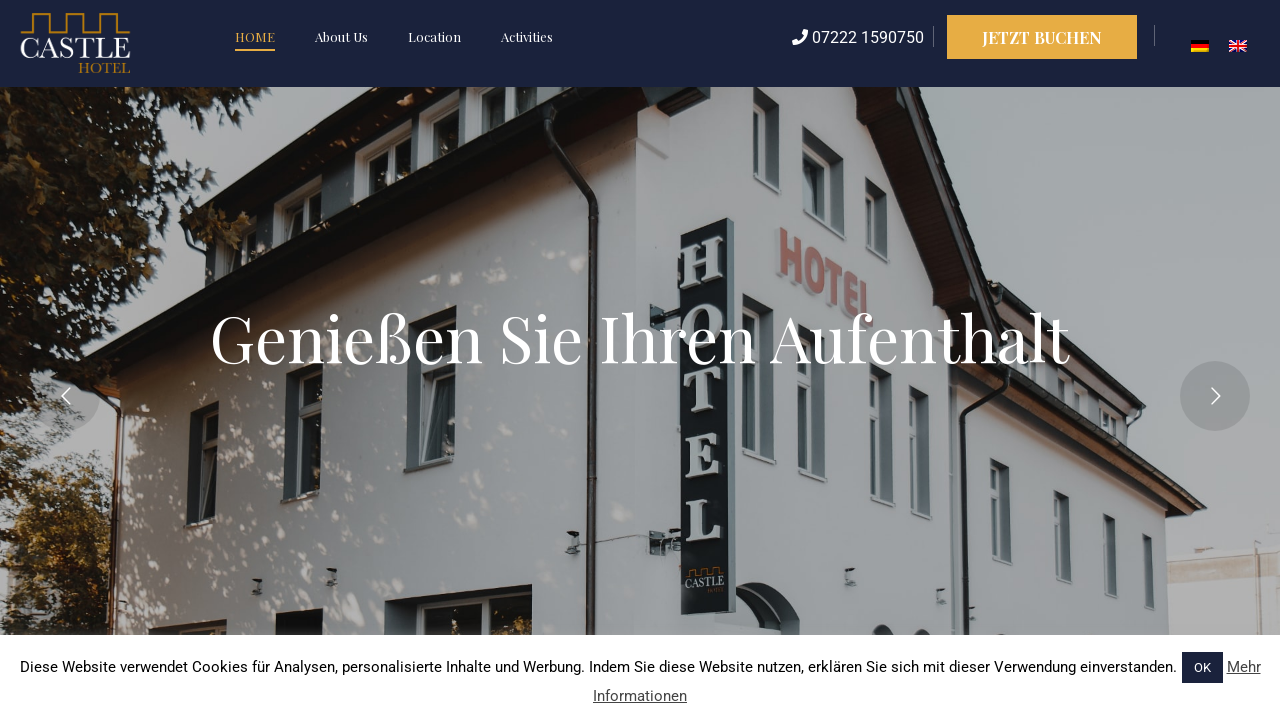

Clicked on the hotel logo in the header at (75, 43) on img[alt*='logo'], a.logo, .logo
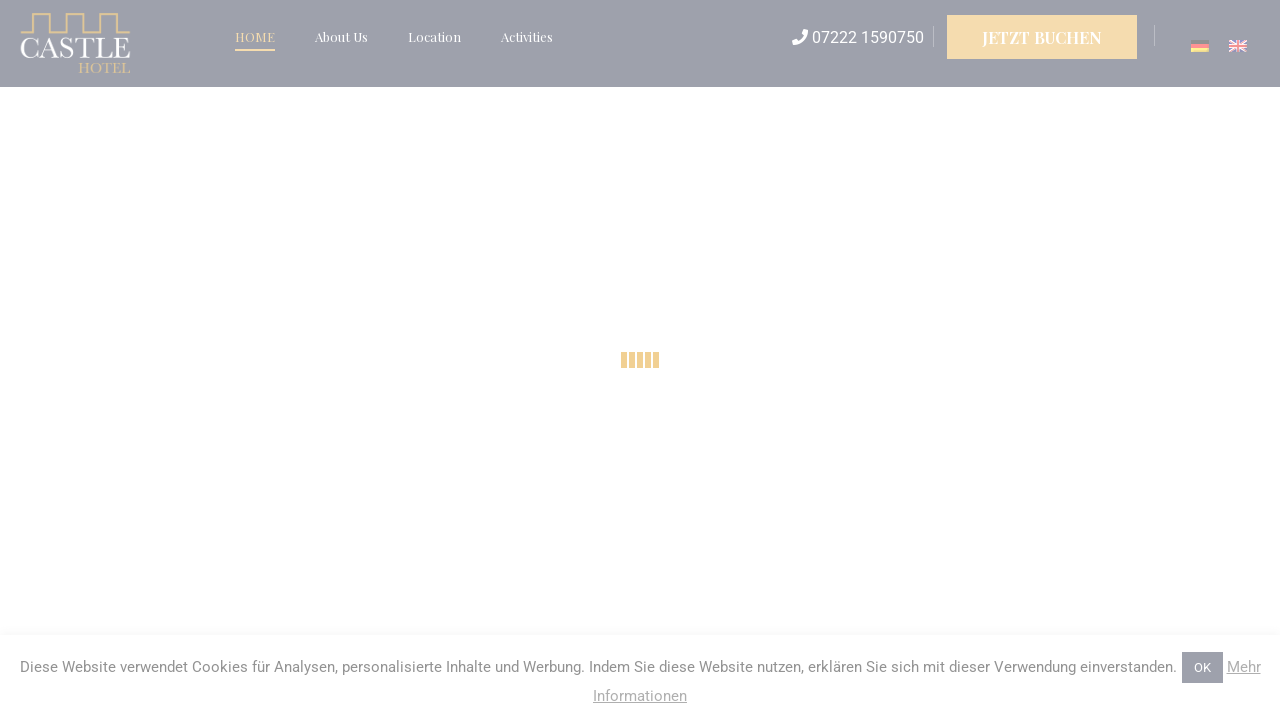

Verified redirection to homepage URL
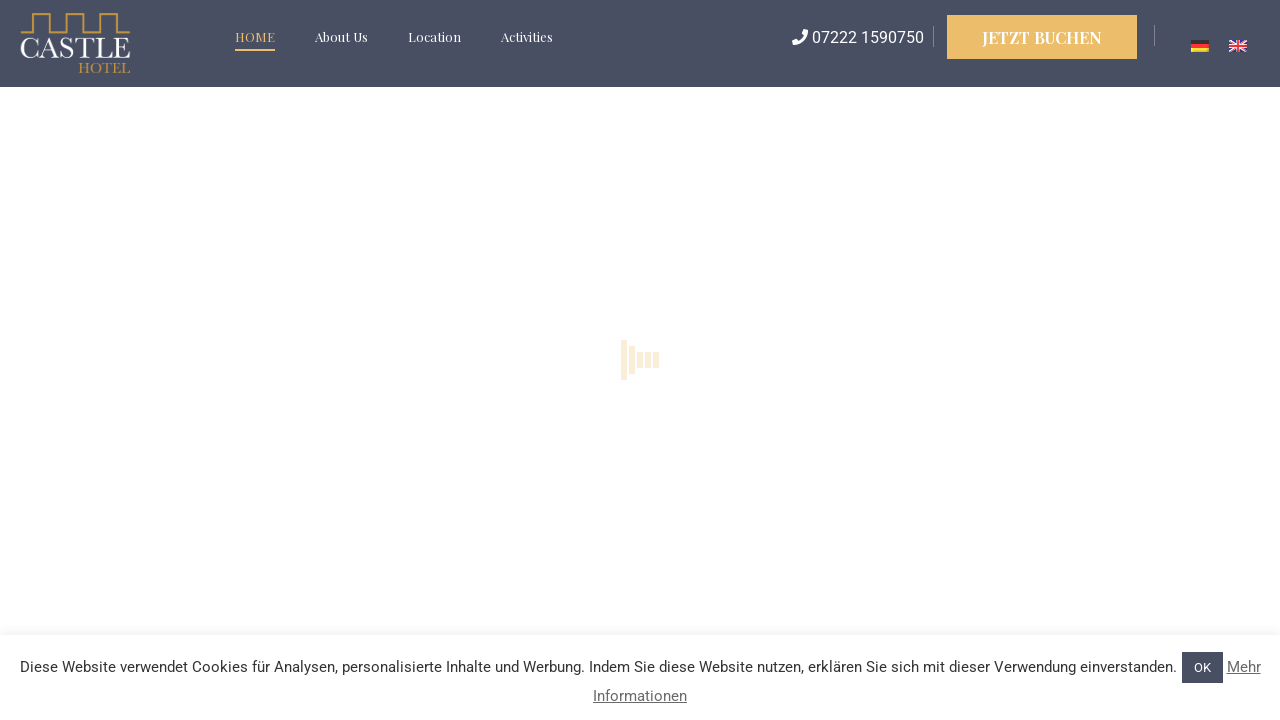

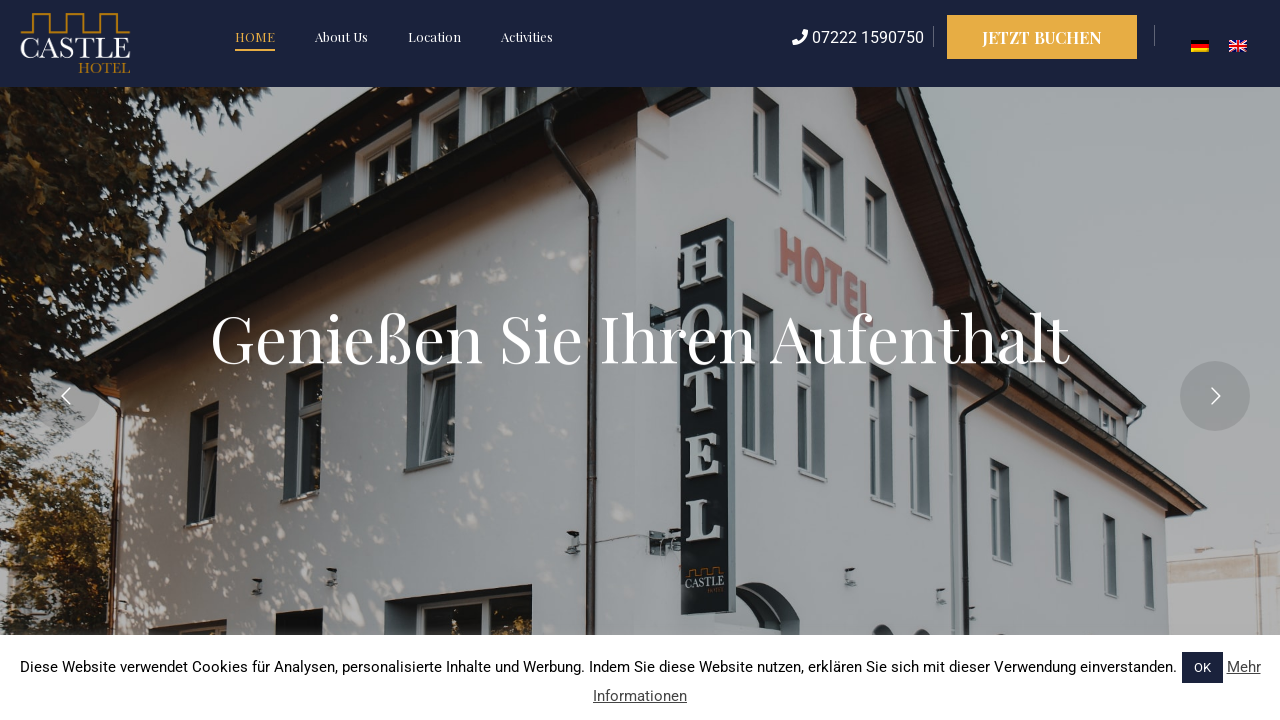